Tests explicit wait functionality by waiting for a button to become clickable, then clicking it and verifying the success message

Starting URL: http://suninjuly.github.io/wait2.html

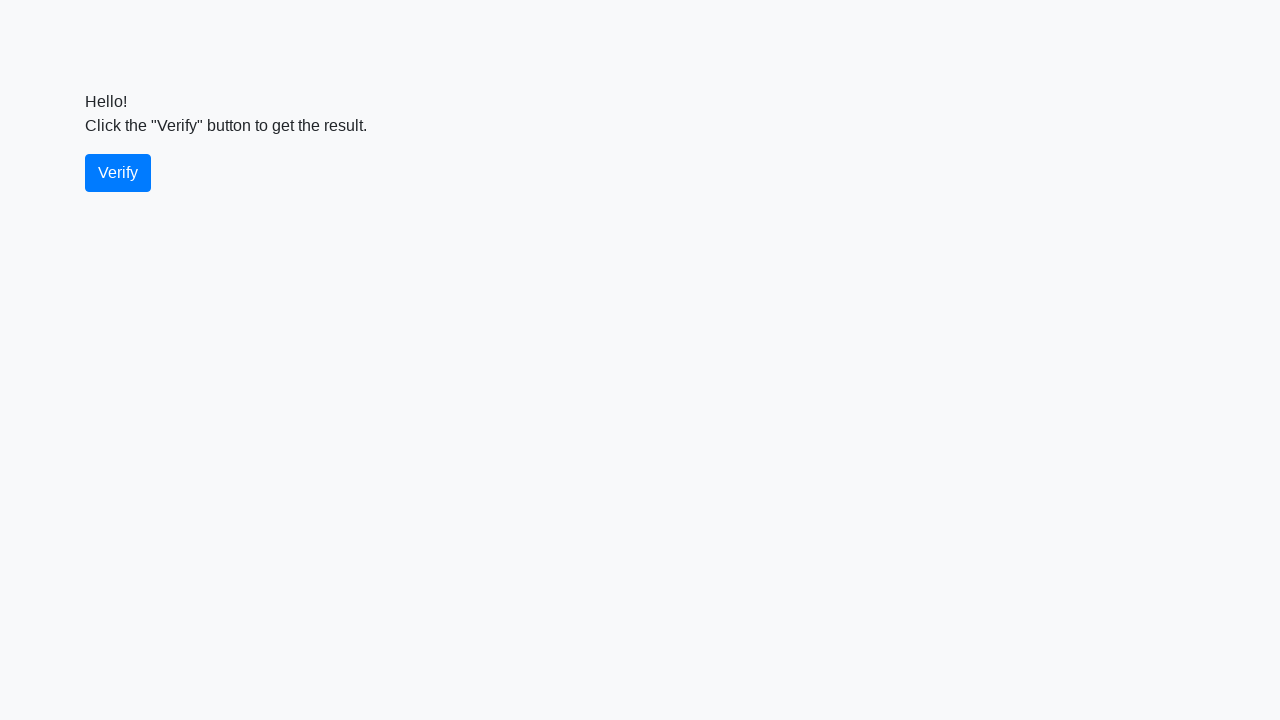

Waited for verify button to become visible
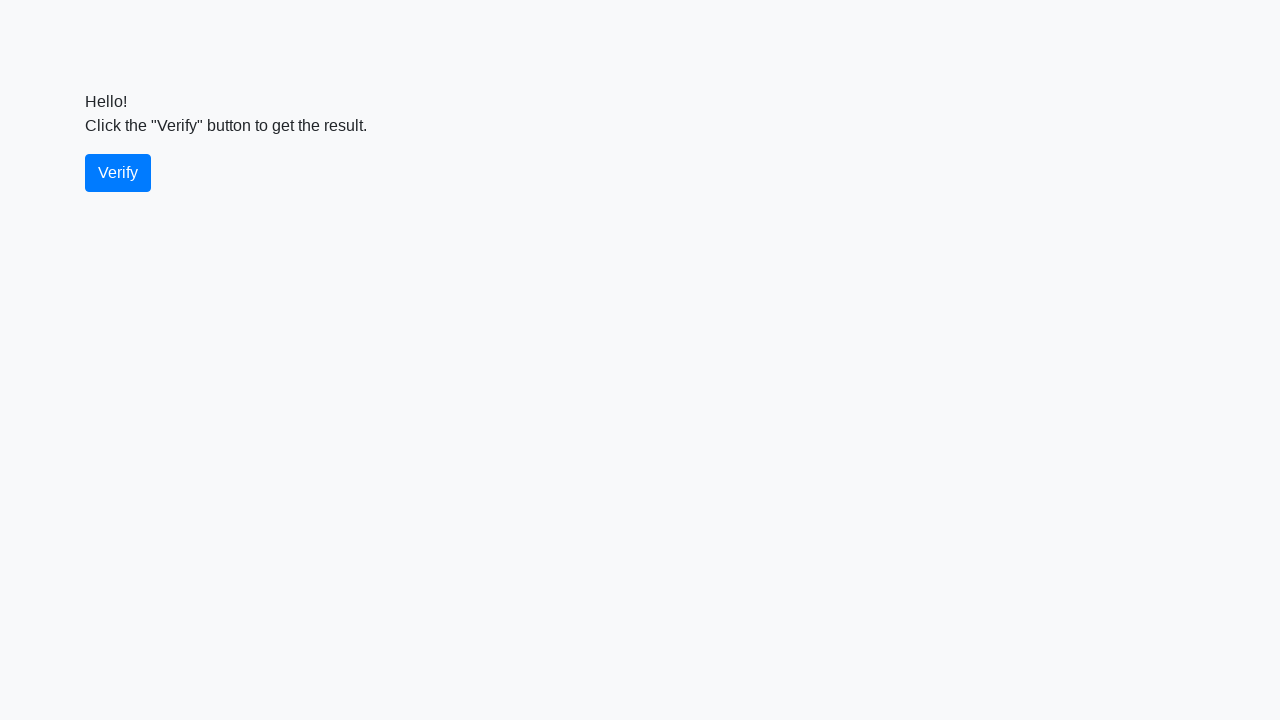

Clicked the verify button at (118, 173) on #verify
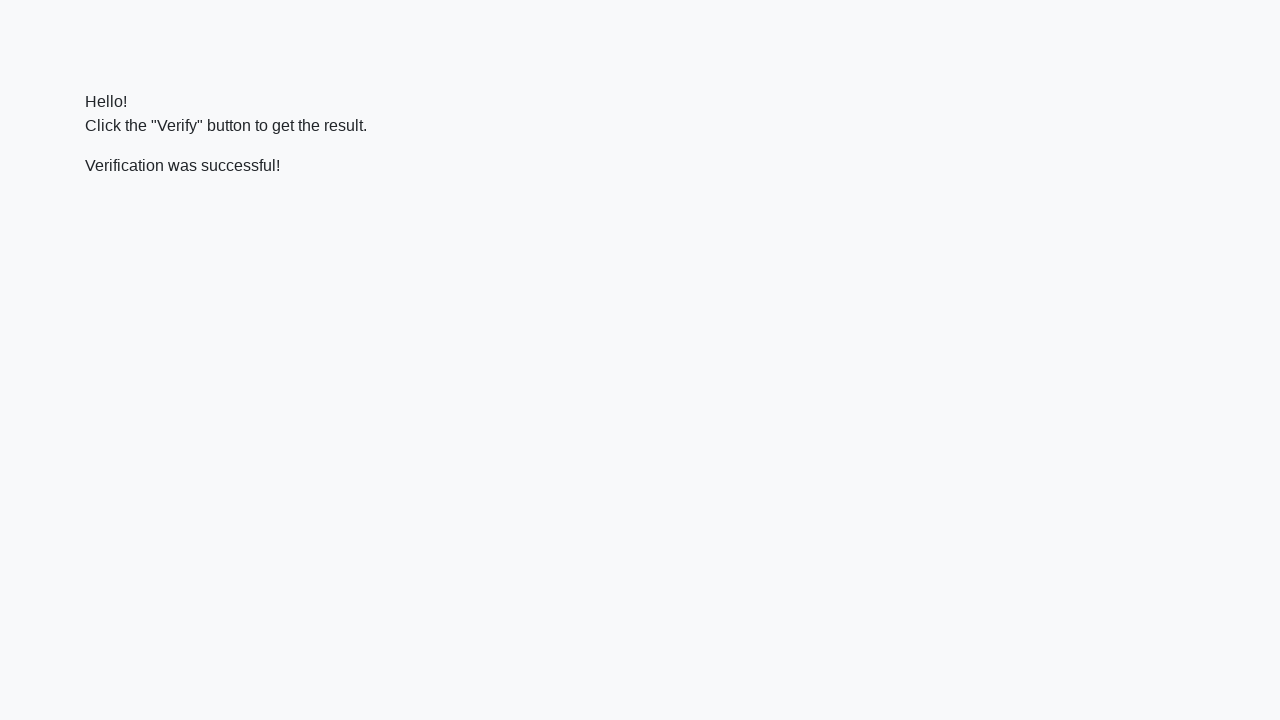

Waited for success message to appear
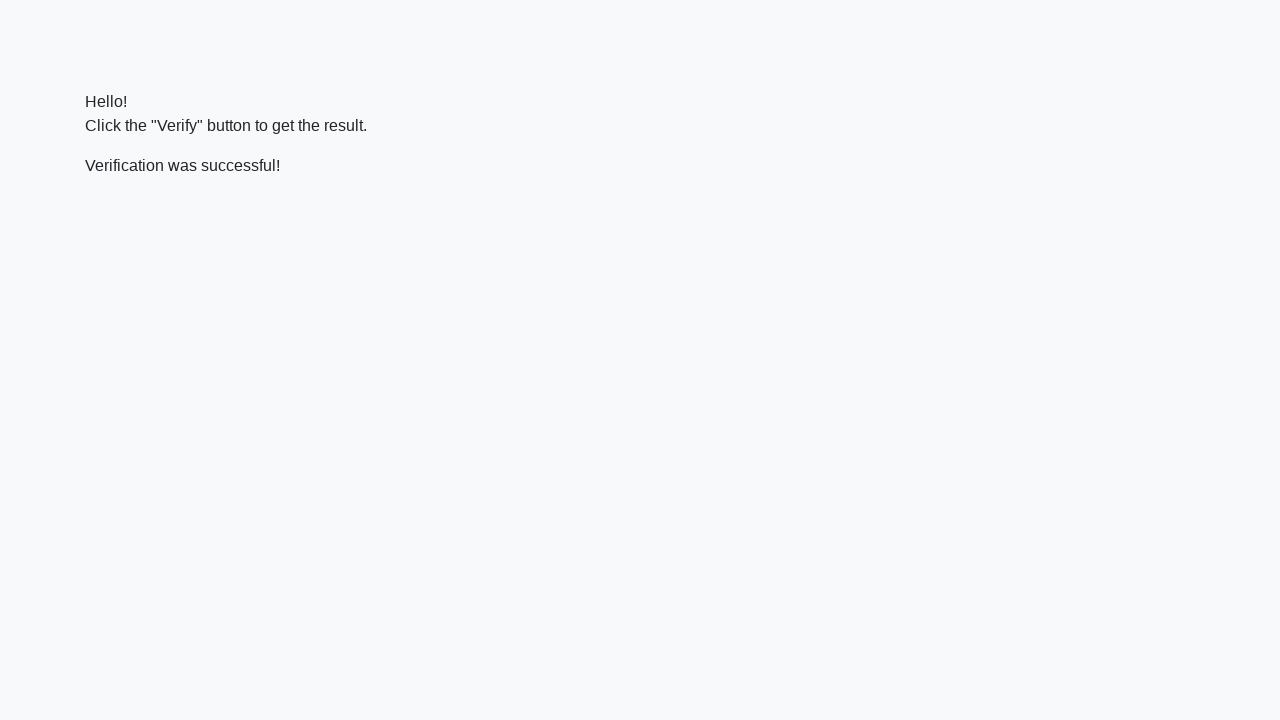

Verified success message contains 'successful'
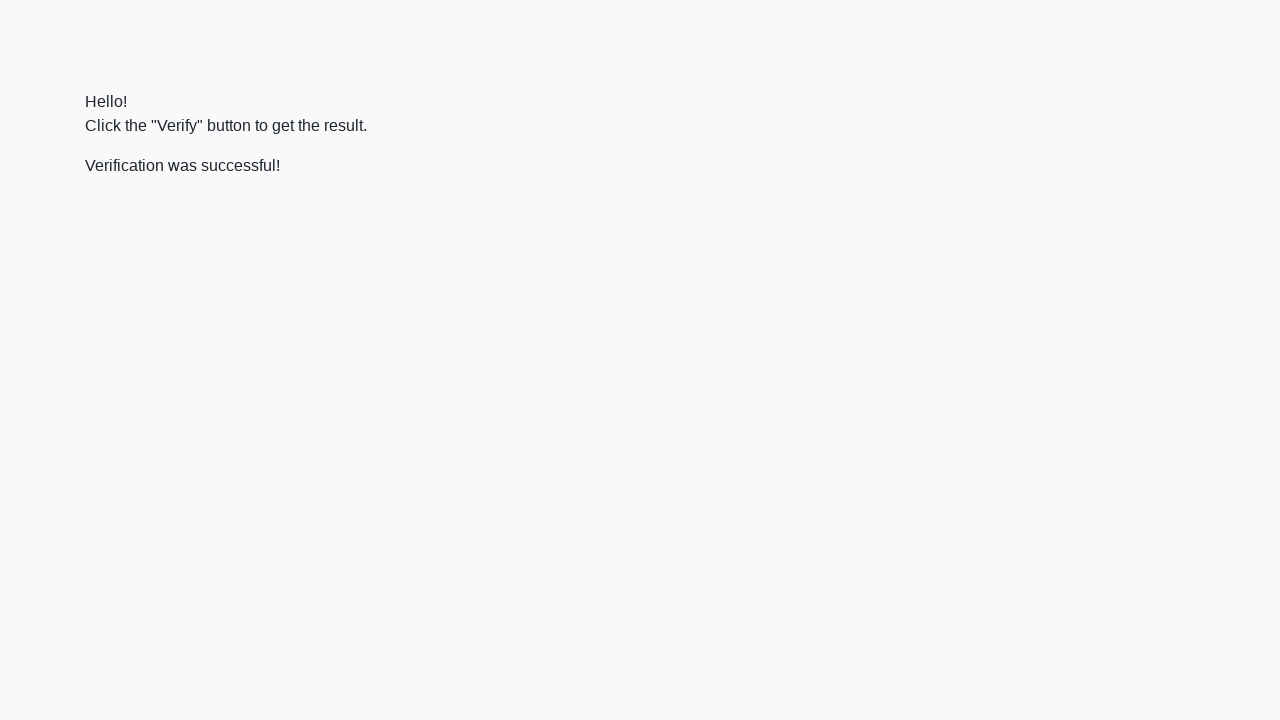

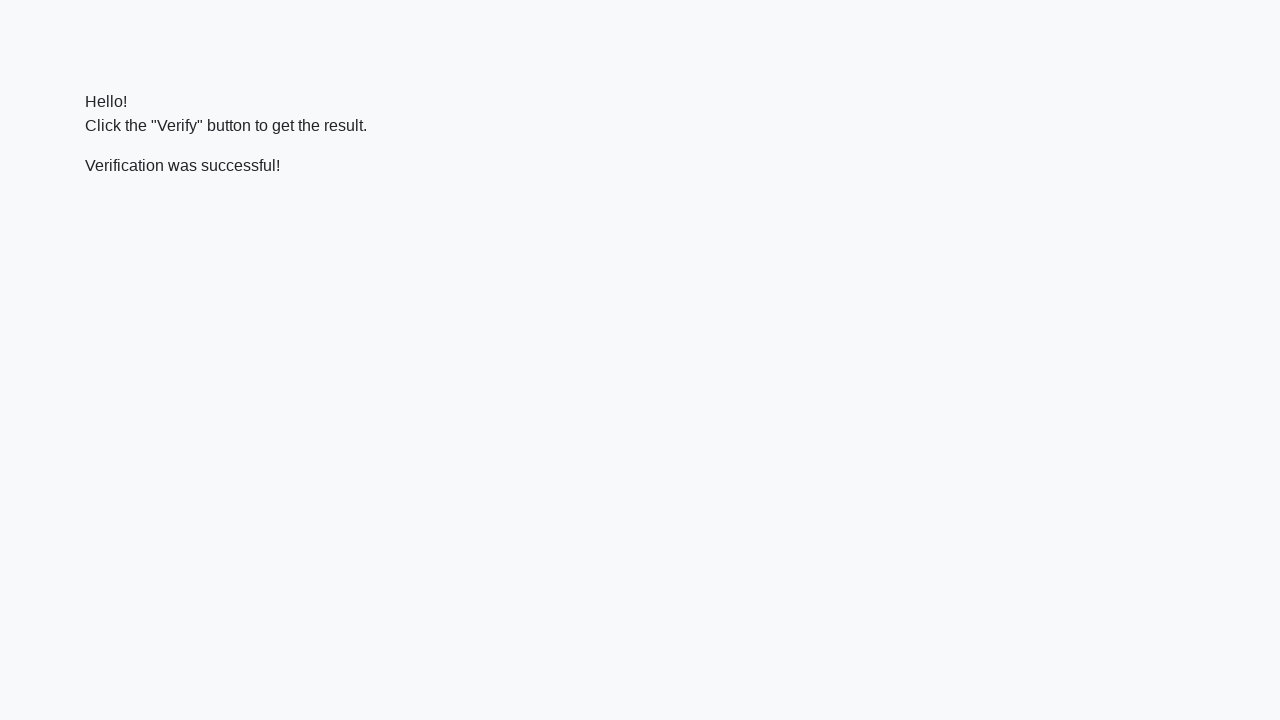